Tests opting out of A/B tests by adding an opt-out cookie before navigating to the A/B test page, then verifying the opt-out state

Starting URL: http://the-internet.herokuapp.com

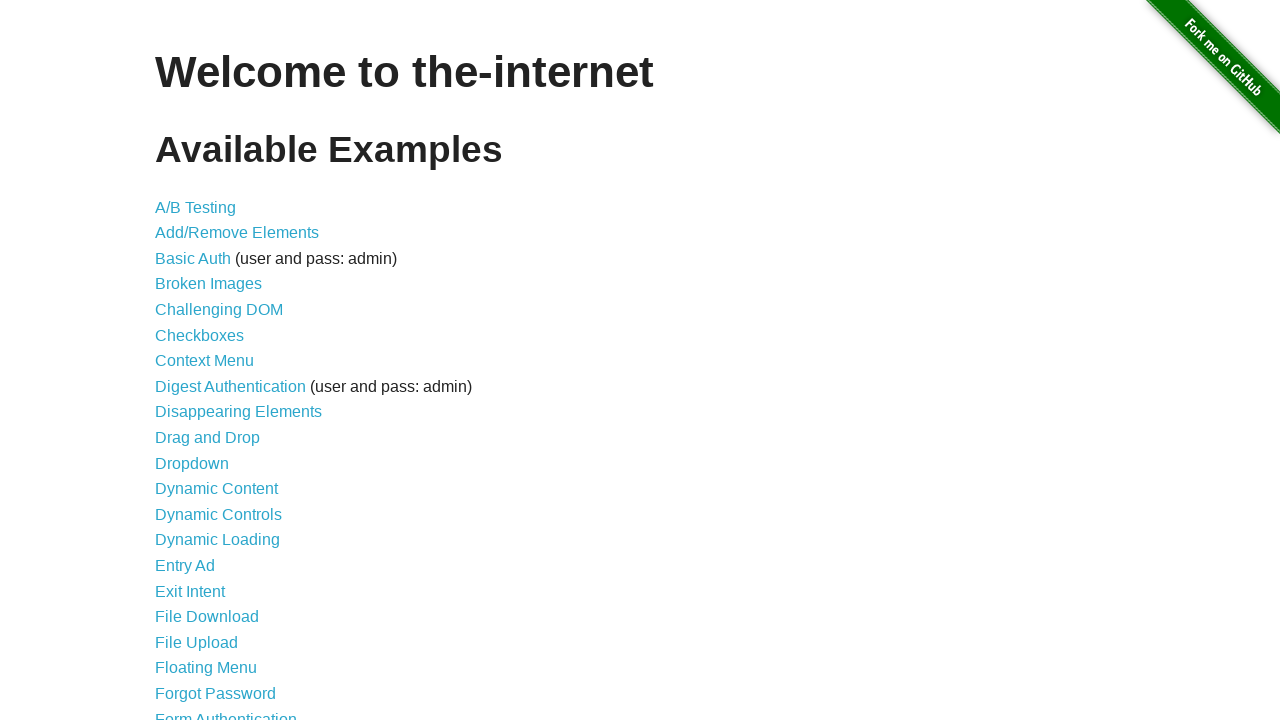

Added optimizelyOptOut cookie to opt out of A/B tests
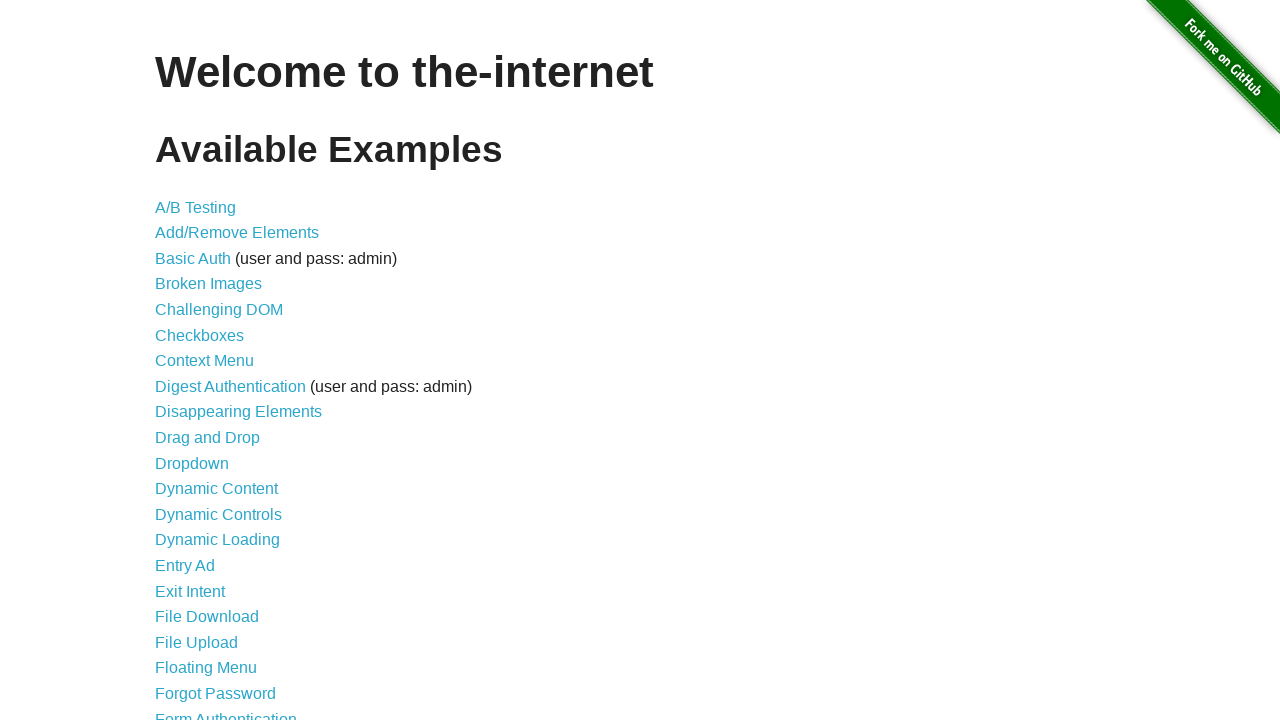

Navigated to A/B test page at http://the-internet.herokuapp.com/abtest
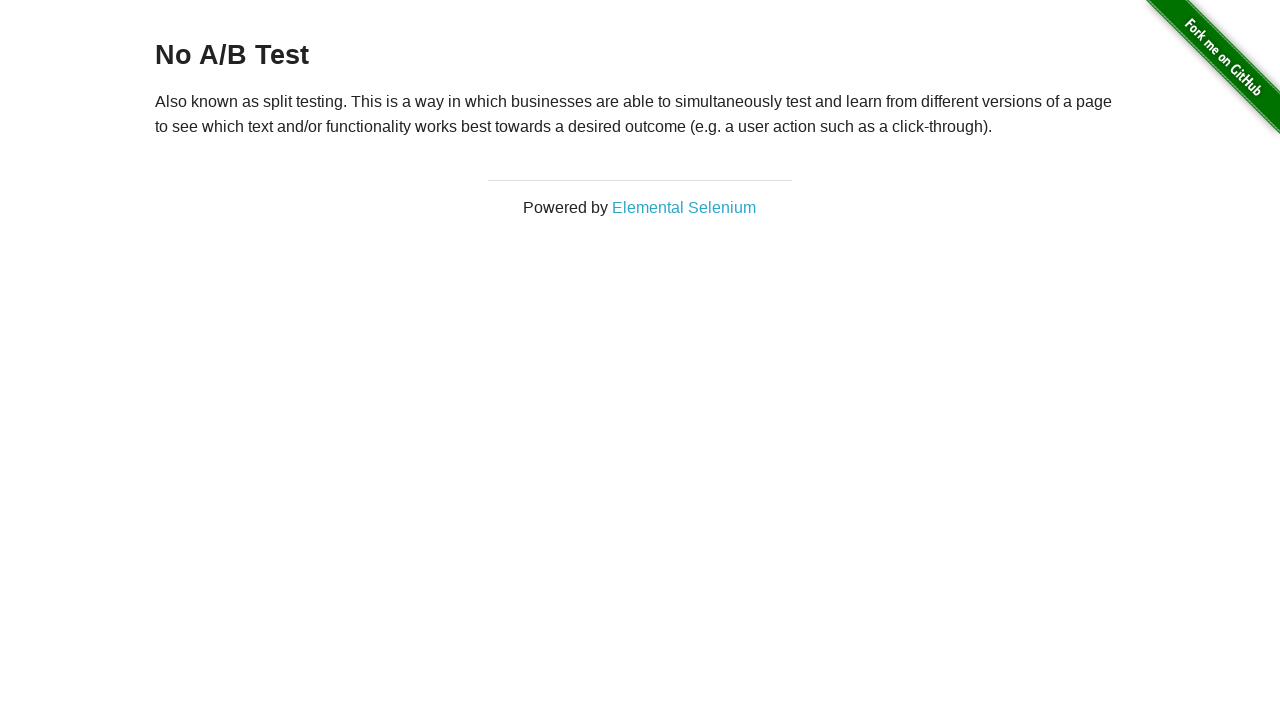

Waited for h3 heading to load
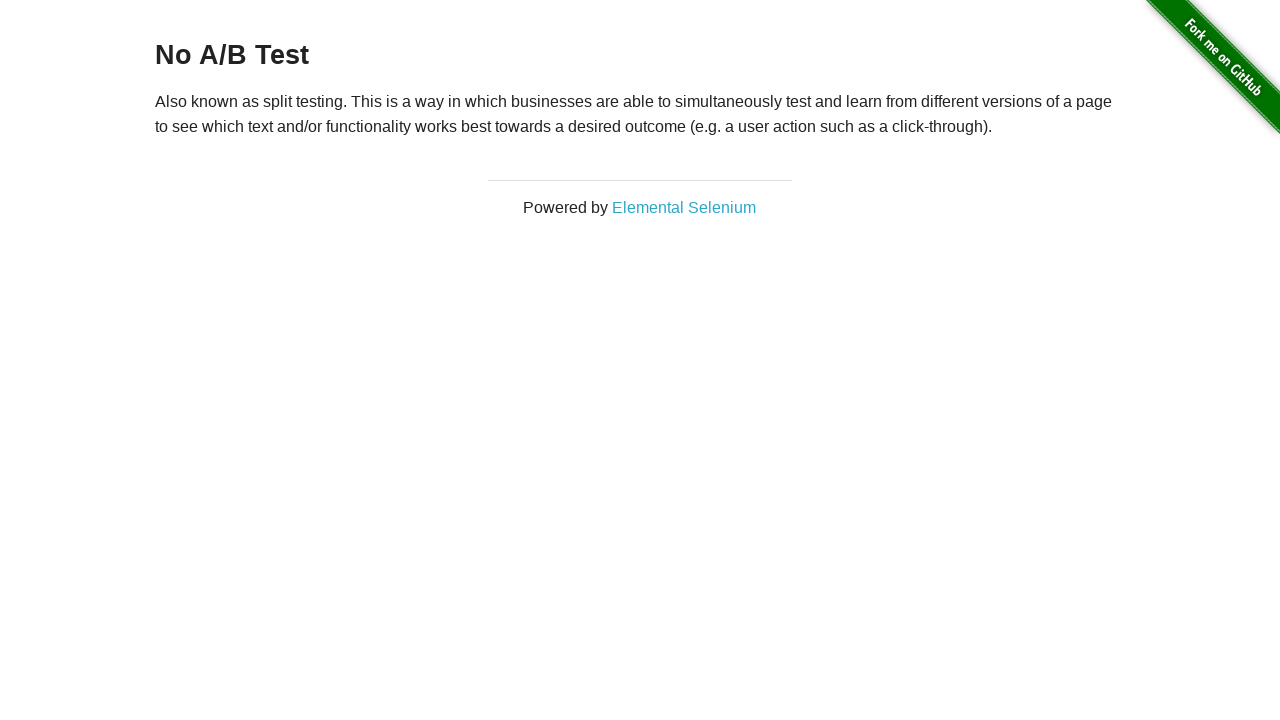

Retrieved heading text content
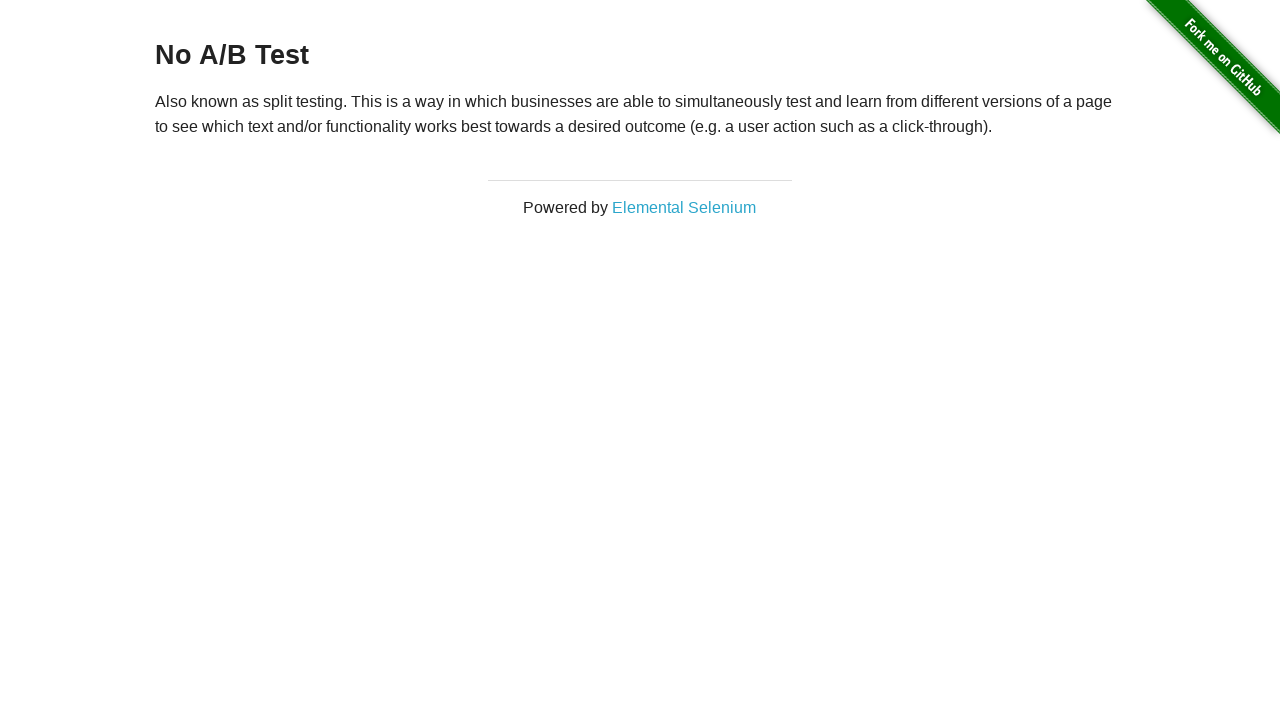

Verified heading displays 'No A/B Test' confirming opt-out cookie is working
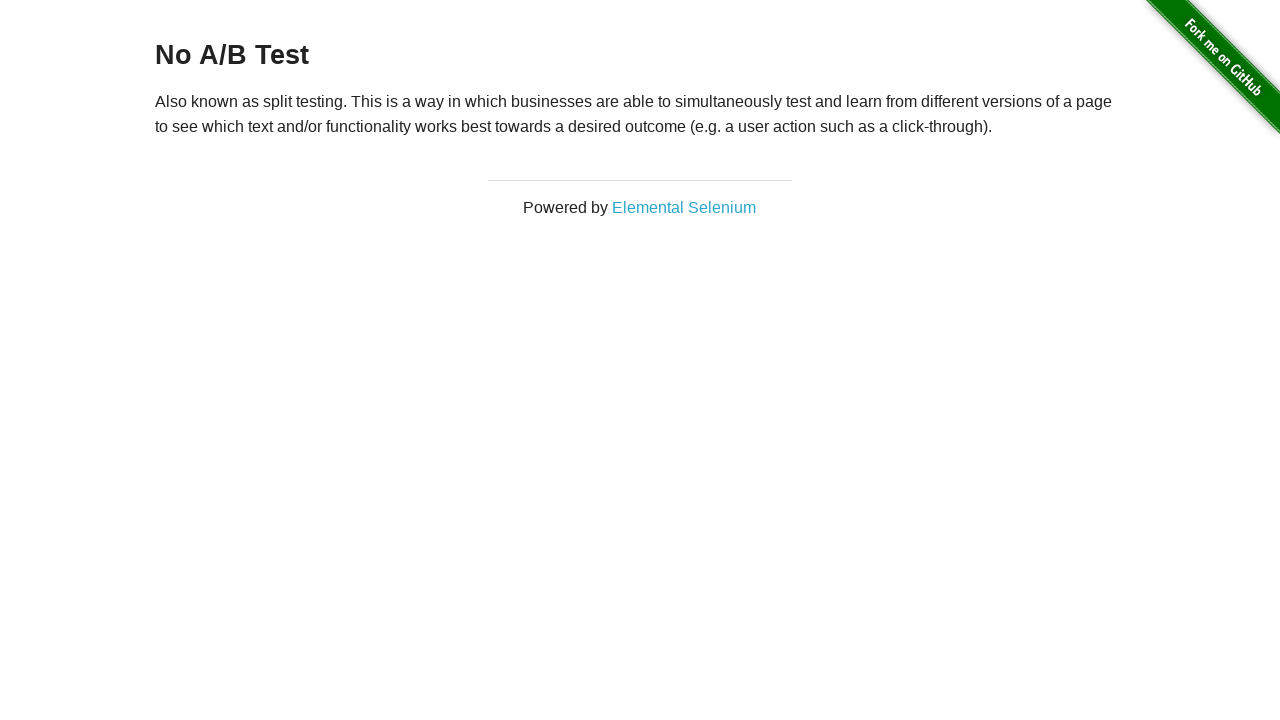

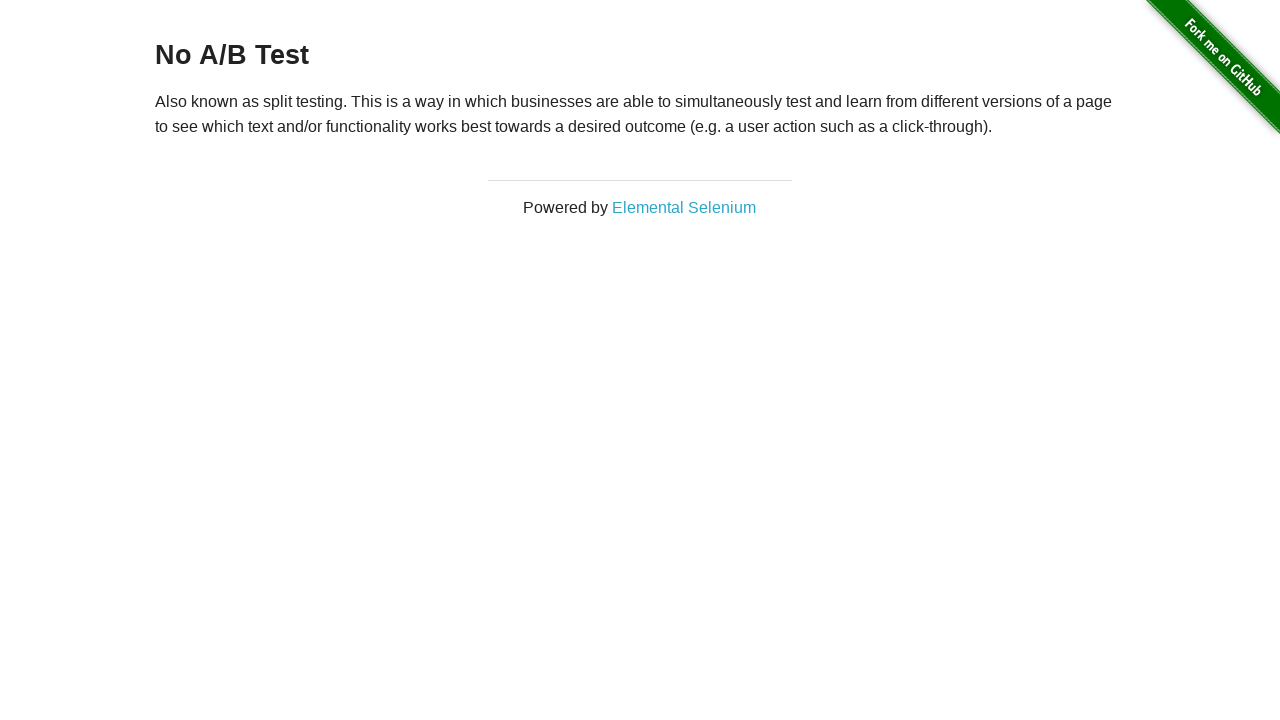